Tests clearing the complete state of all items by checking and unchecking toggle-all

Starting URL: https://demo.playwright.dev/todomvc

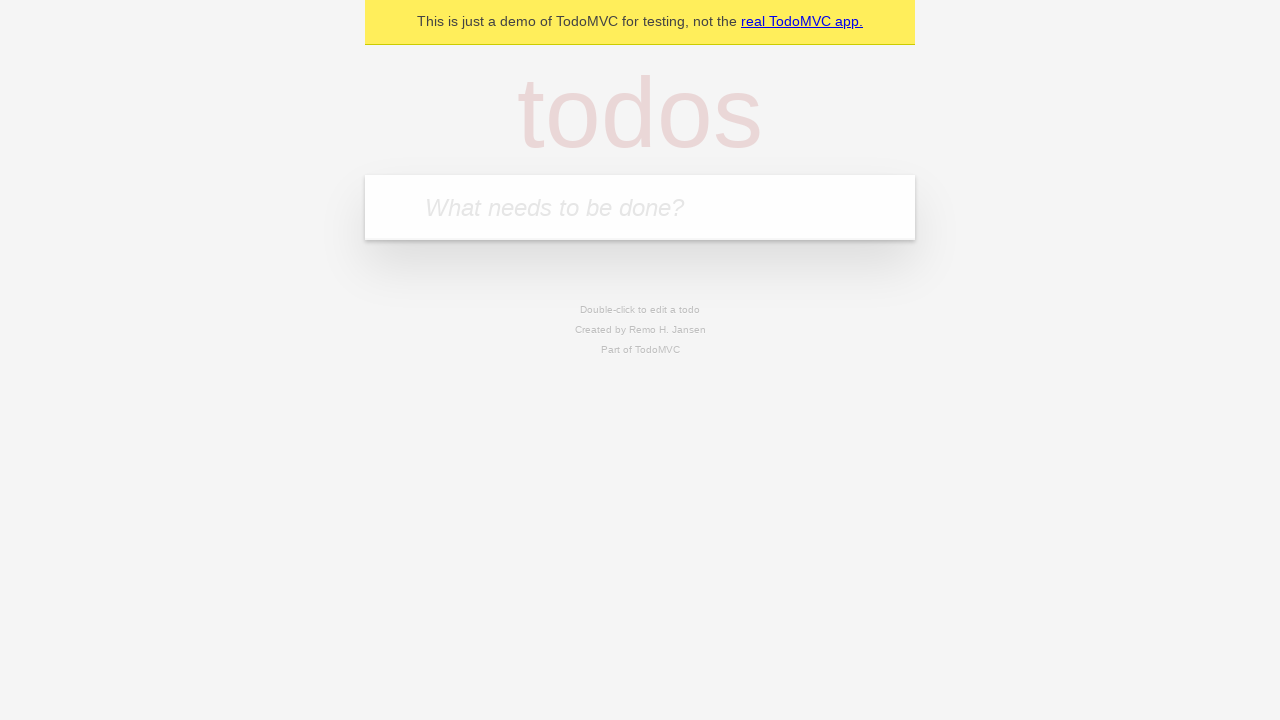

Filled todo input with 'buy some cheese' on internal:attr=[placeholder="What needs to be done?"i]
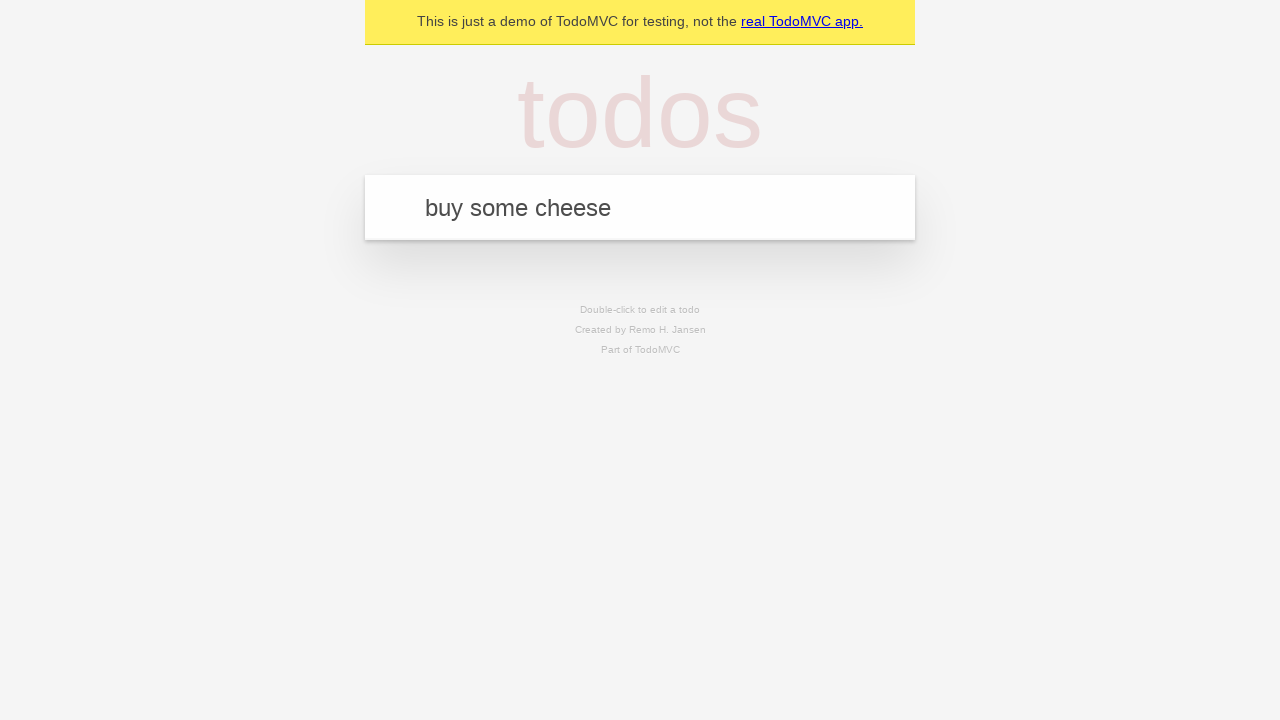

Pressed Enter to create first todo 'buy some cheese' on internal:attr=[placeholder="What needs to be done?"i]
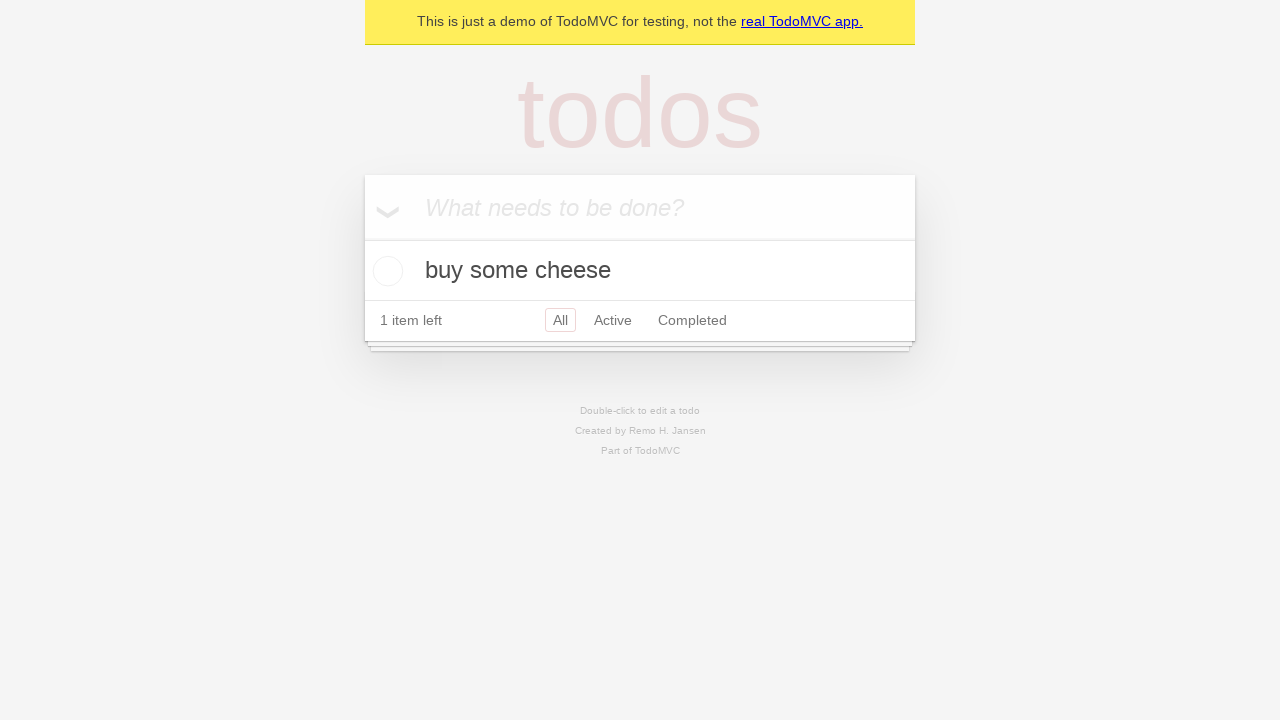

Filled todo input with 'feed the cat' on internal:attr=[placeholder="What needs to be done?"i]
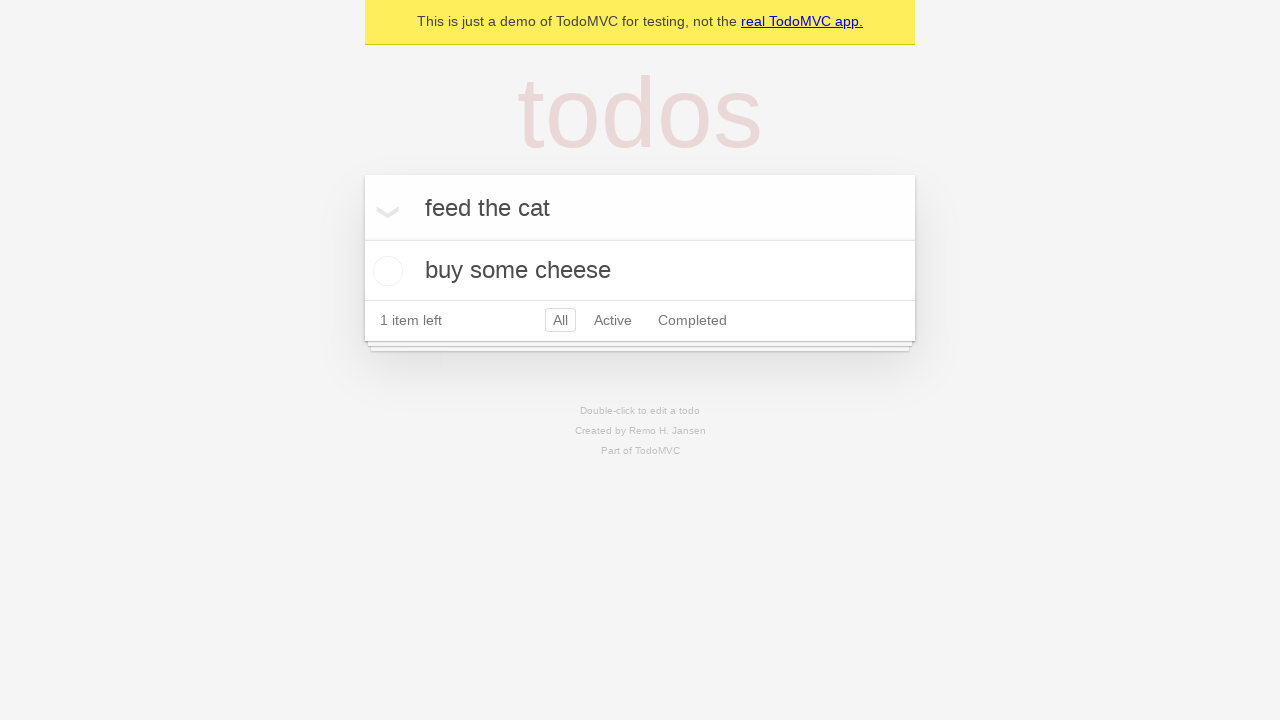

Pressed Enter to create second todo 'feed the cat' on internal:attr=[placeholder="What needs to be done?"i]
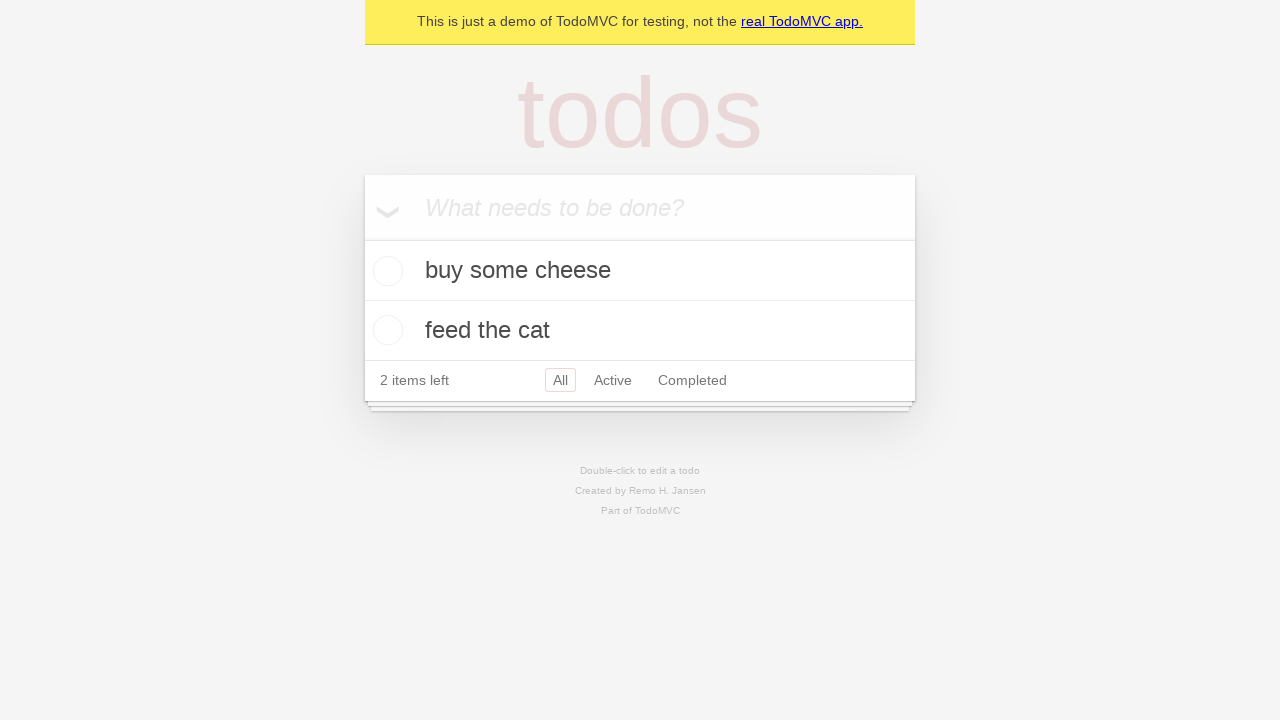

Filled todo input with 'book a doctors appointment' on internal:attr=[placeholder="What needs to be done?"i]
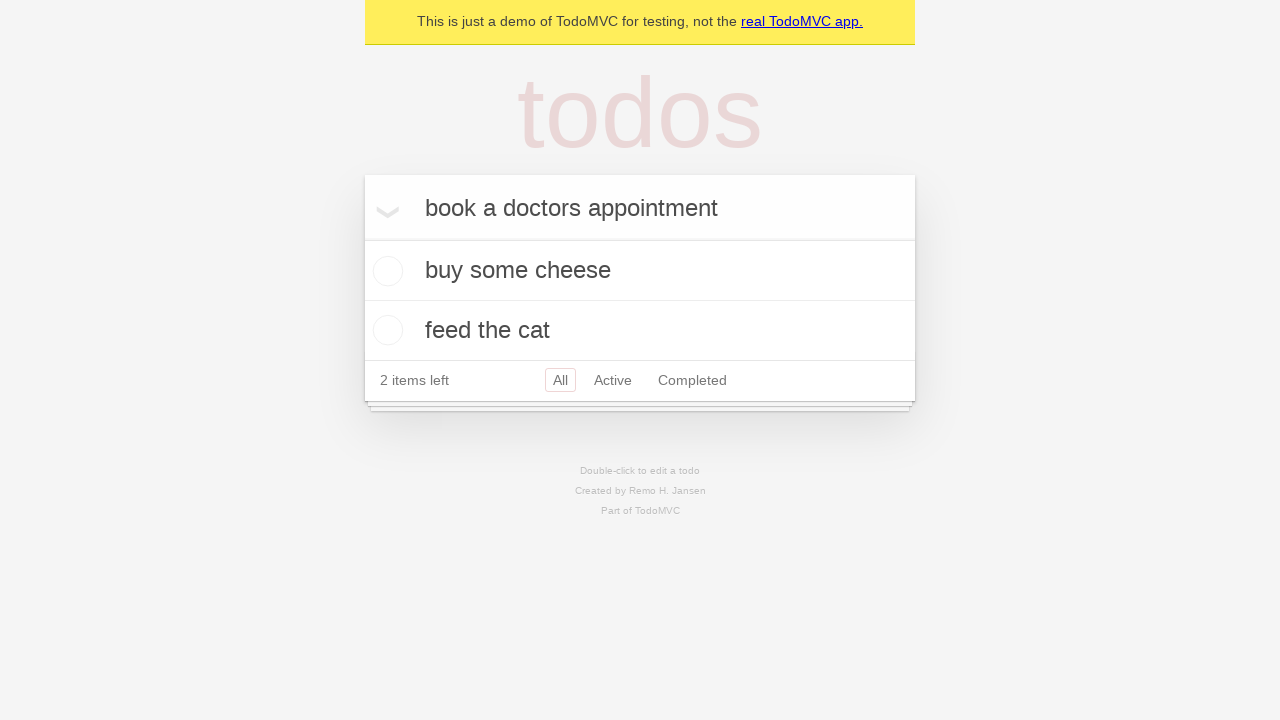

Pressed Enter to create third todo 'book a doctors appointment' on internal:attr=[placeholder="What needs to be done?"i]
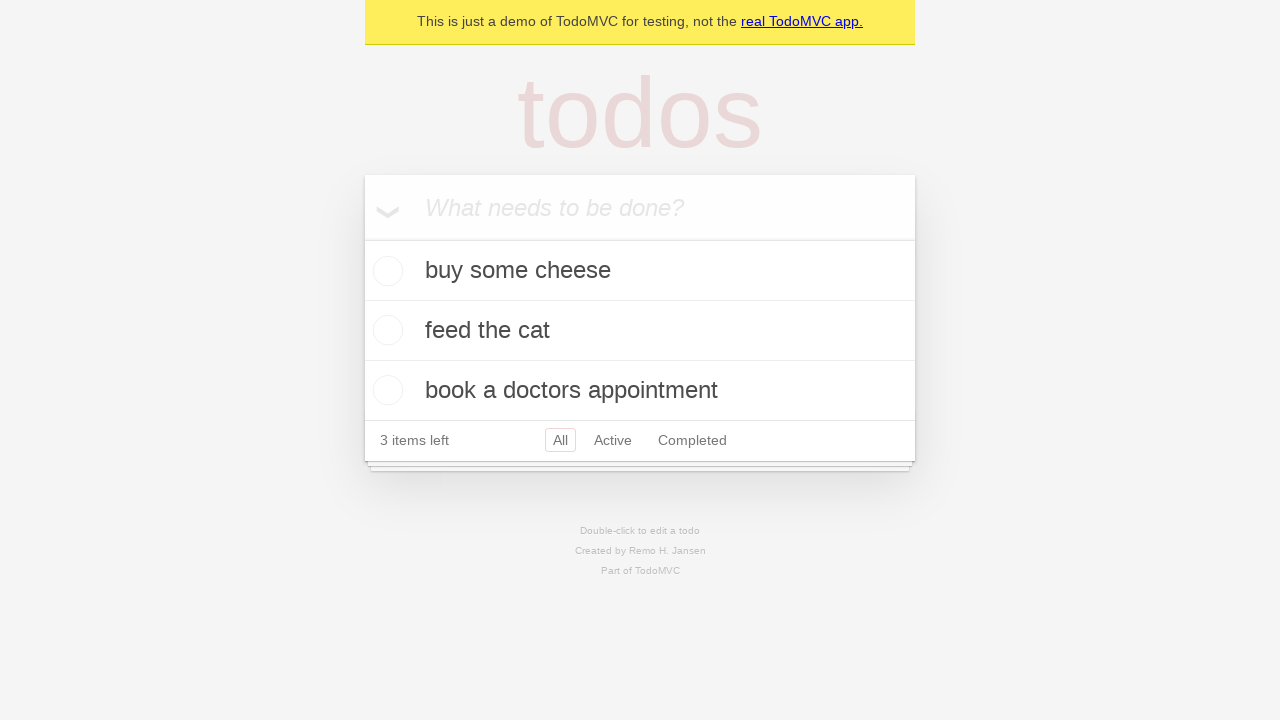

Checked 'Mark all as complete' toggle to complete all todos at (362, 238) on internal:label="Mark all as complete"i
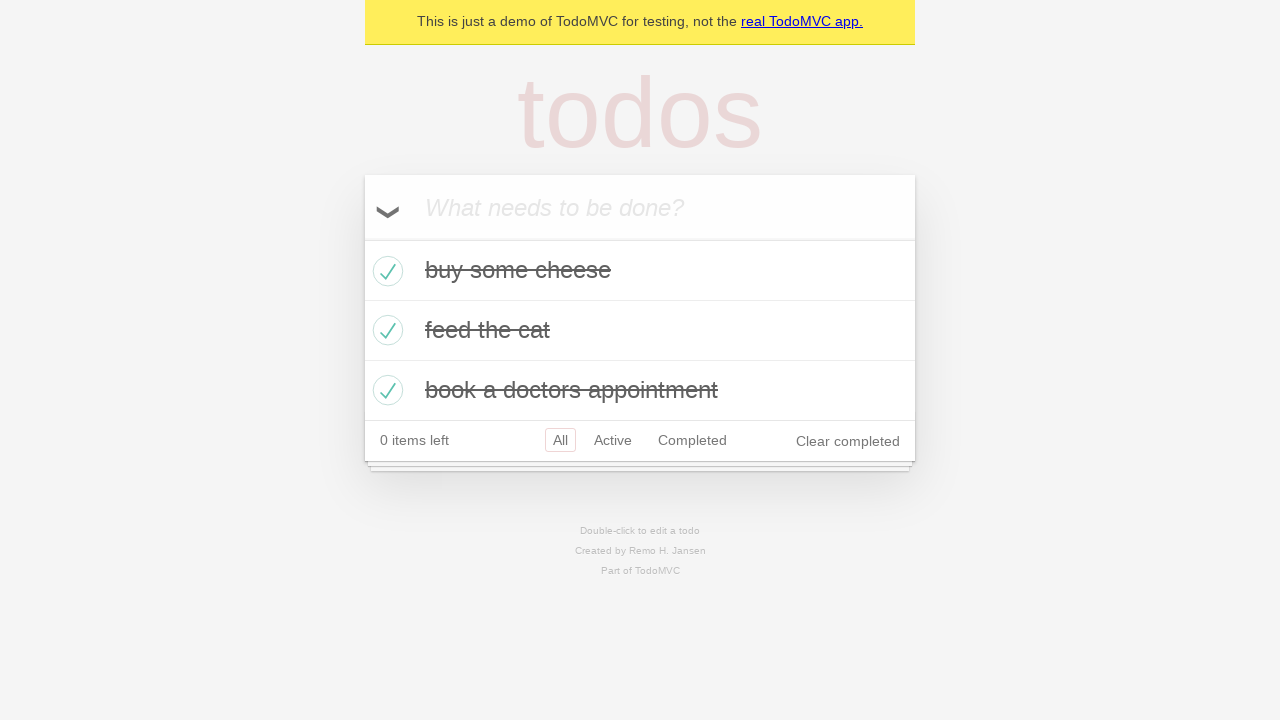

Unchecked 'Mark all as complete' toggle to clear complete state of all todos at (362, 238) on internal:label="Mark all as complete"i
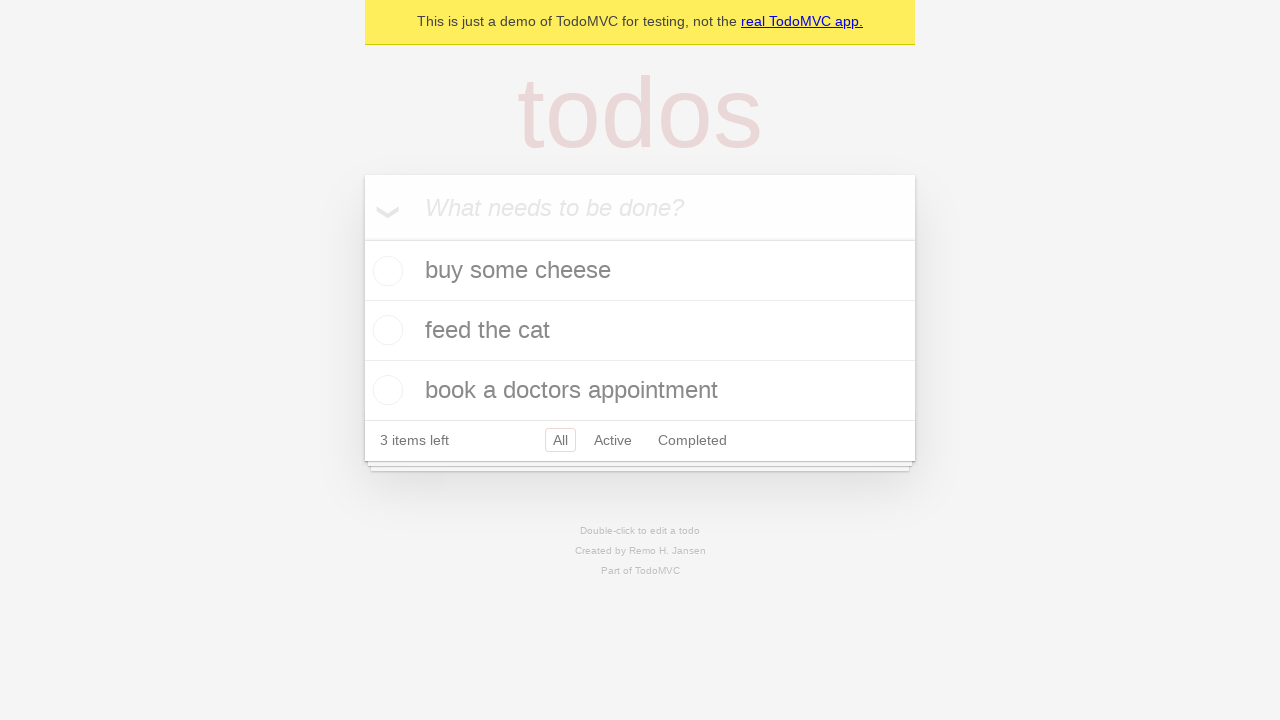

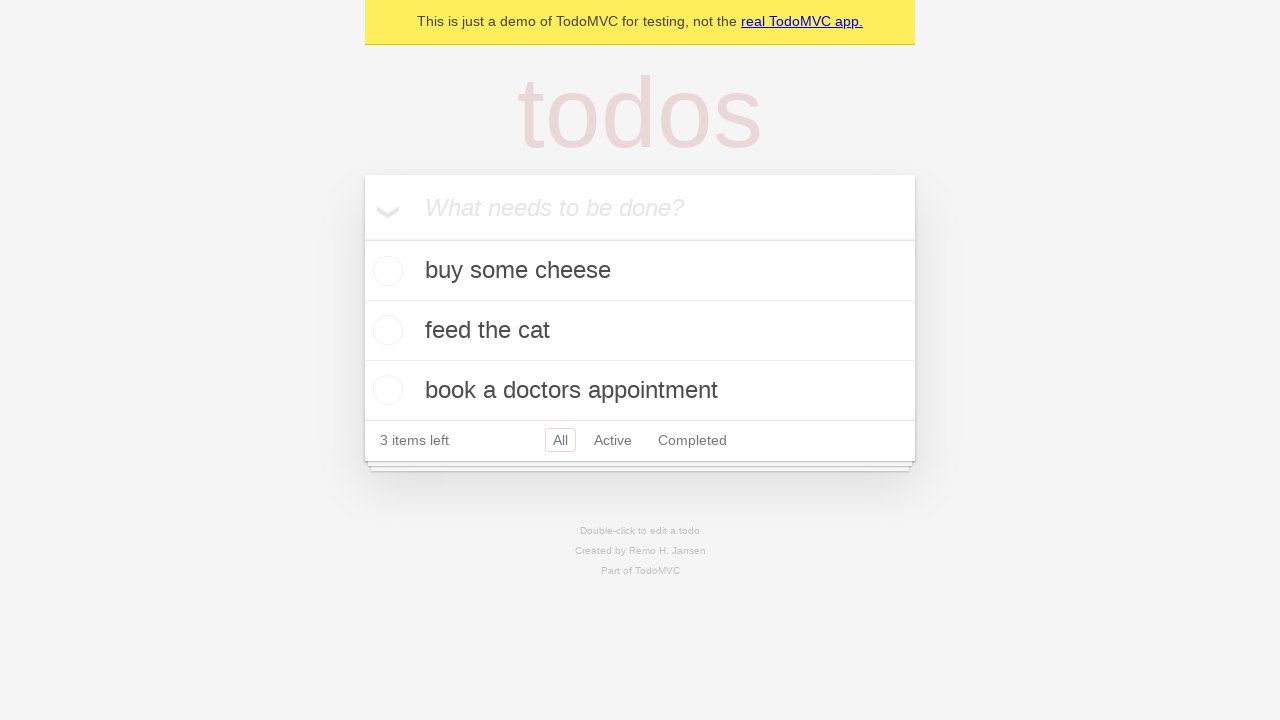